Tests user registration form by clicking "Skip Sign In", then filling out all registration fields including personal information, contact details, gender selection, hobbies, skills dropdown, and password fields.

Starting URL: http://demo.automationtesting.in/Index.html

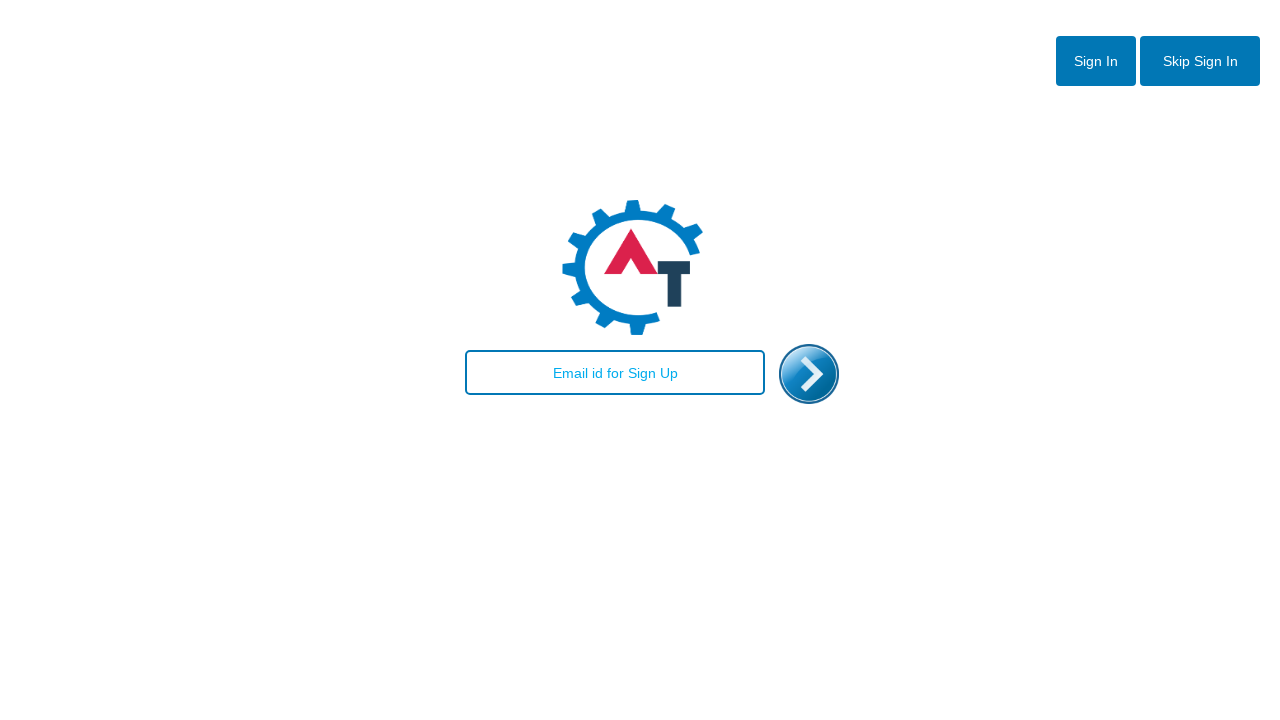

Clicked 'Skip Sign In' button at (1200, 61) on #btn2
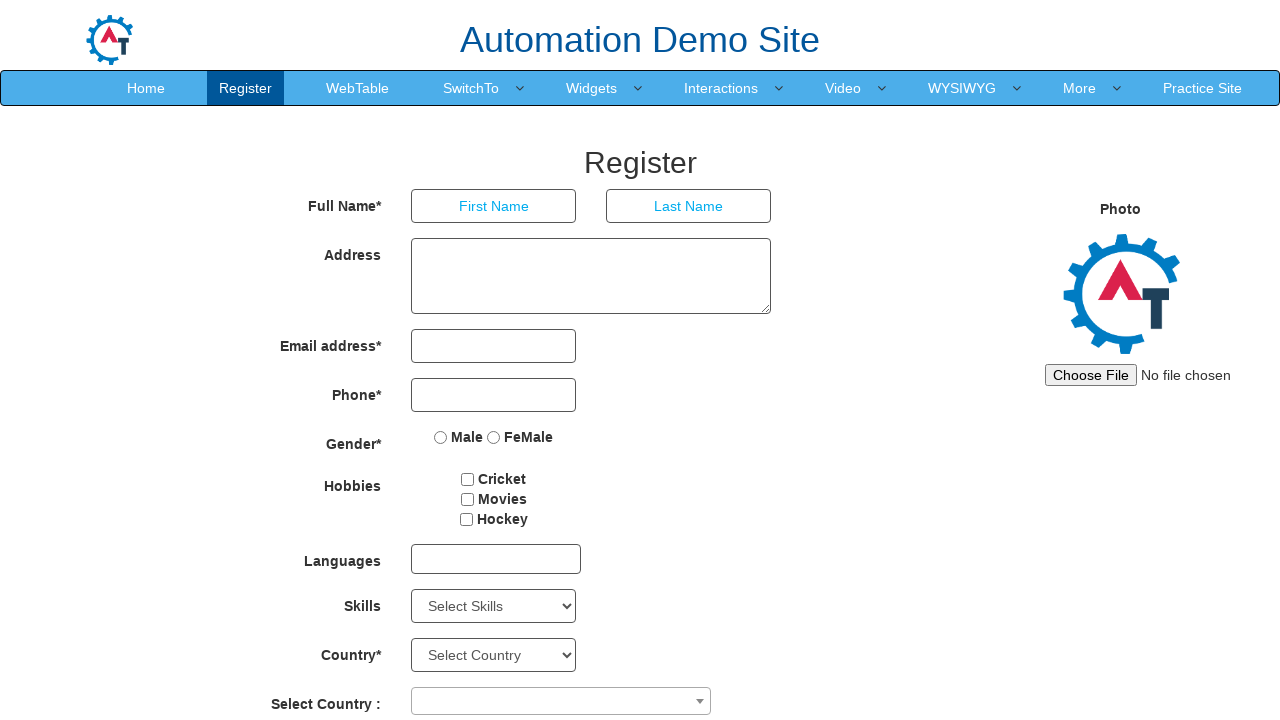

Clicked first name input field at (494, 206) on input[placeholder='First Name']
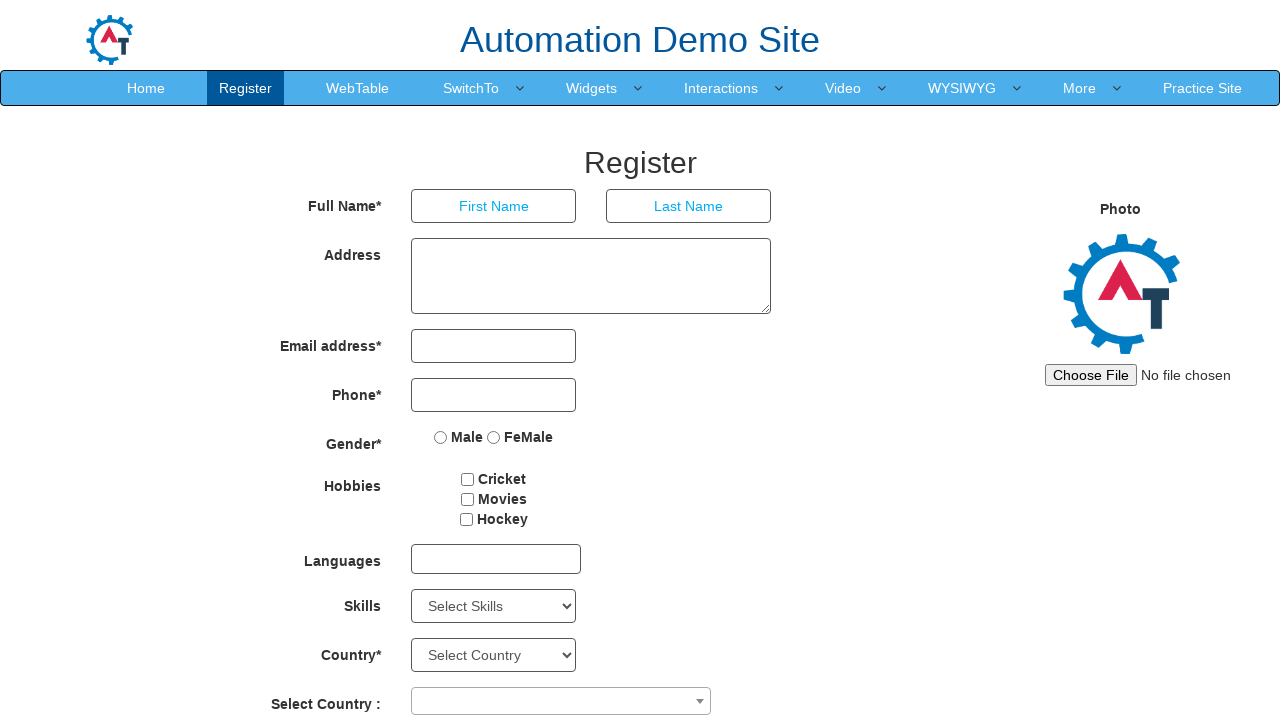

Filled first name field with 'Marcus' on input[placeholder='First Name']
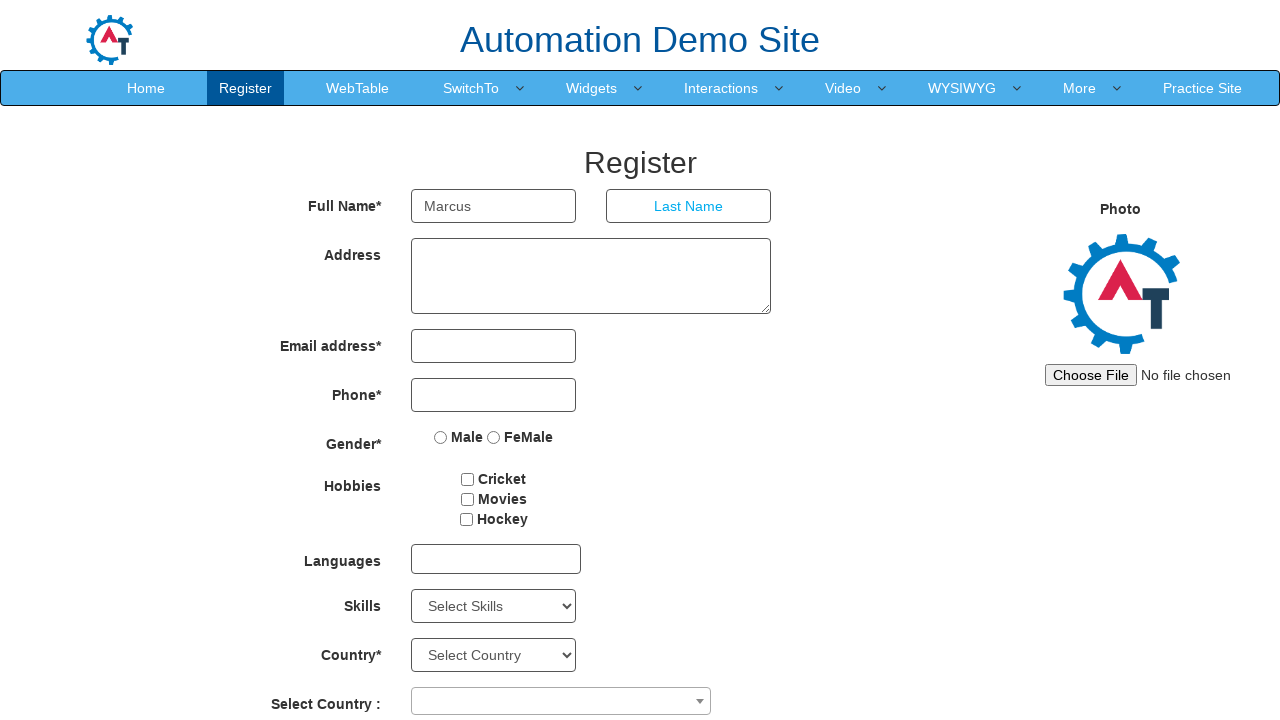

Clicked last name input field at (689, 206) on input[placeholder='Last Name']
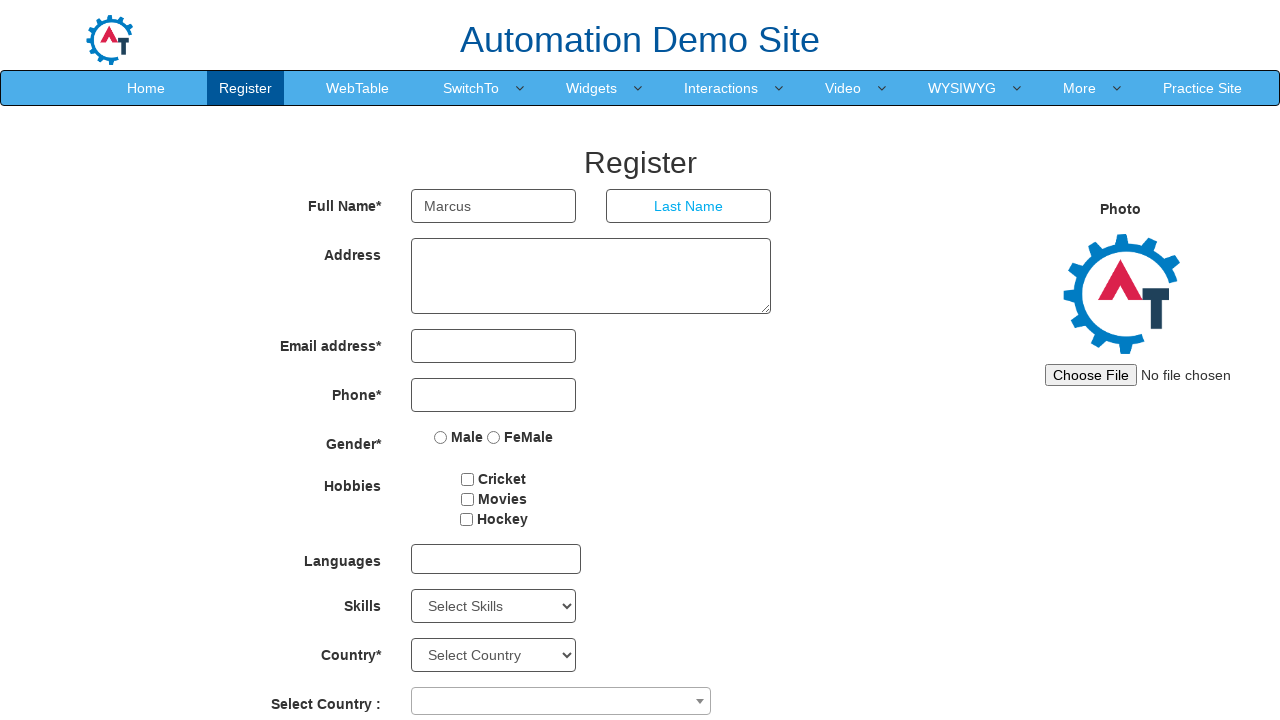

Filled last name field with 'Henderson' on input[placeholder='Last Name']
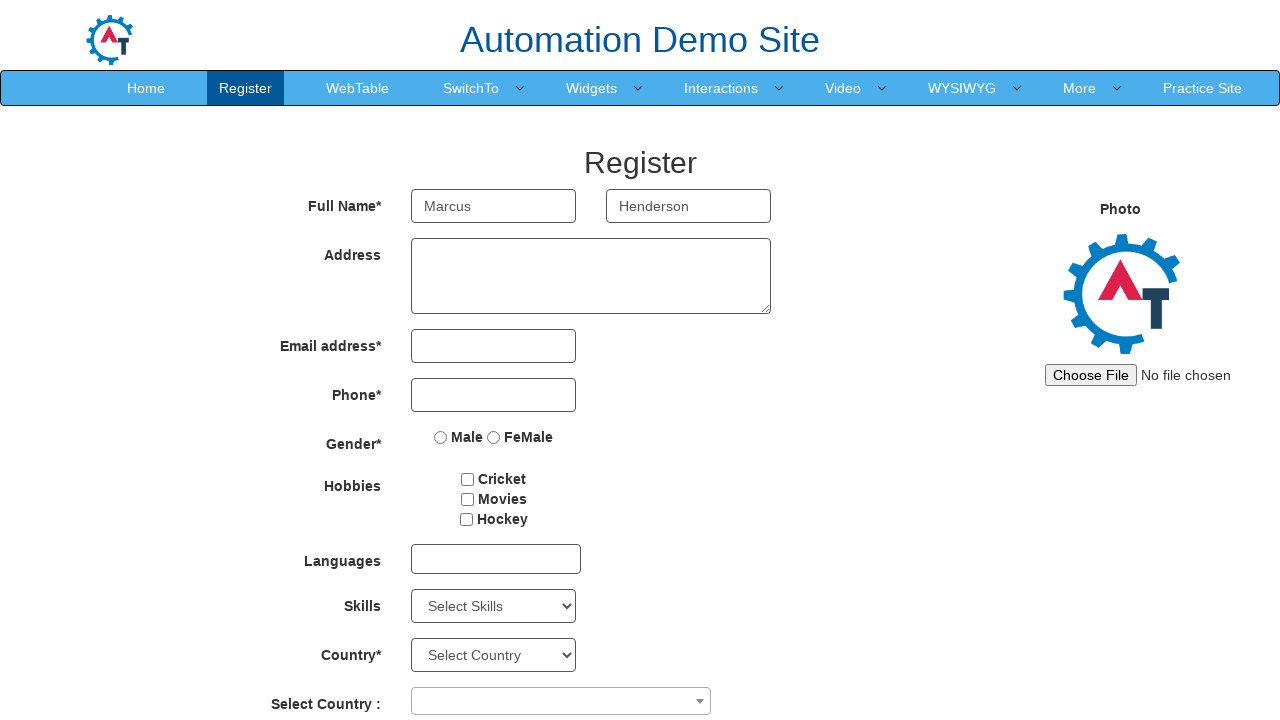

Clicked address textarea field at (591, 276) on textarea[rows='3']
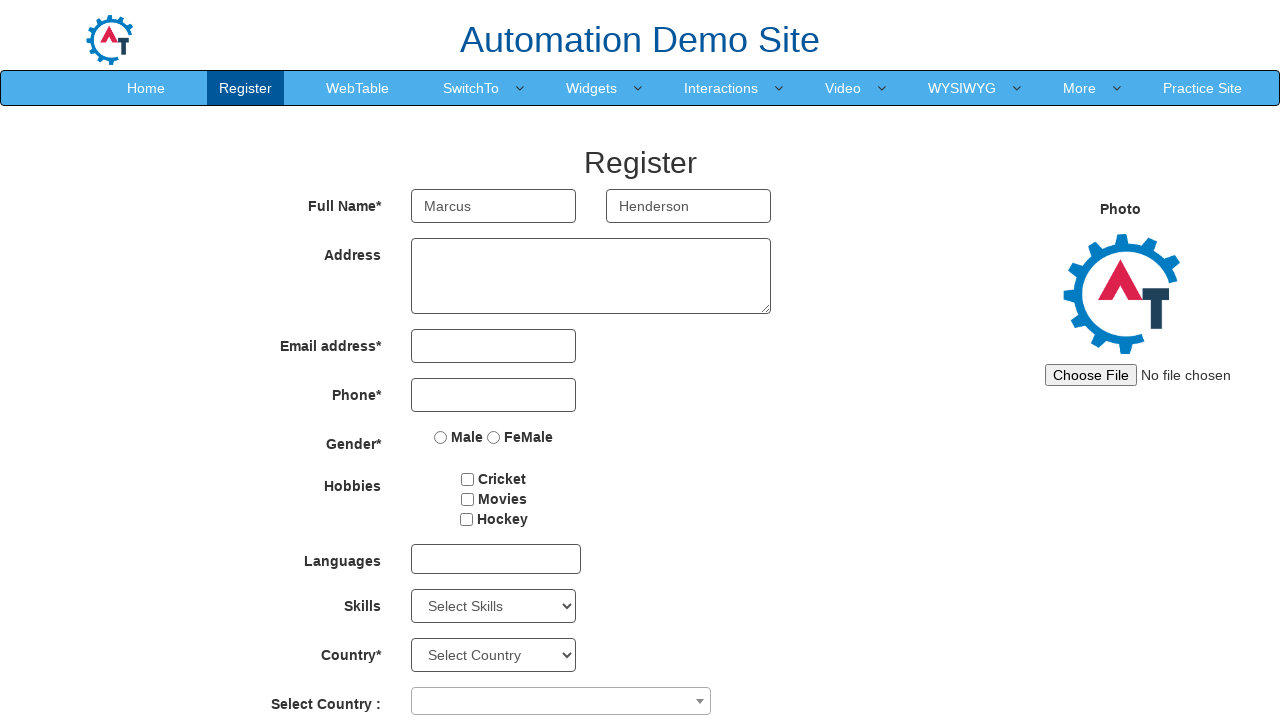

Filled address field with full address on textarea[rows='3']
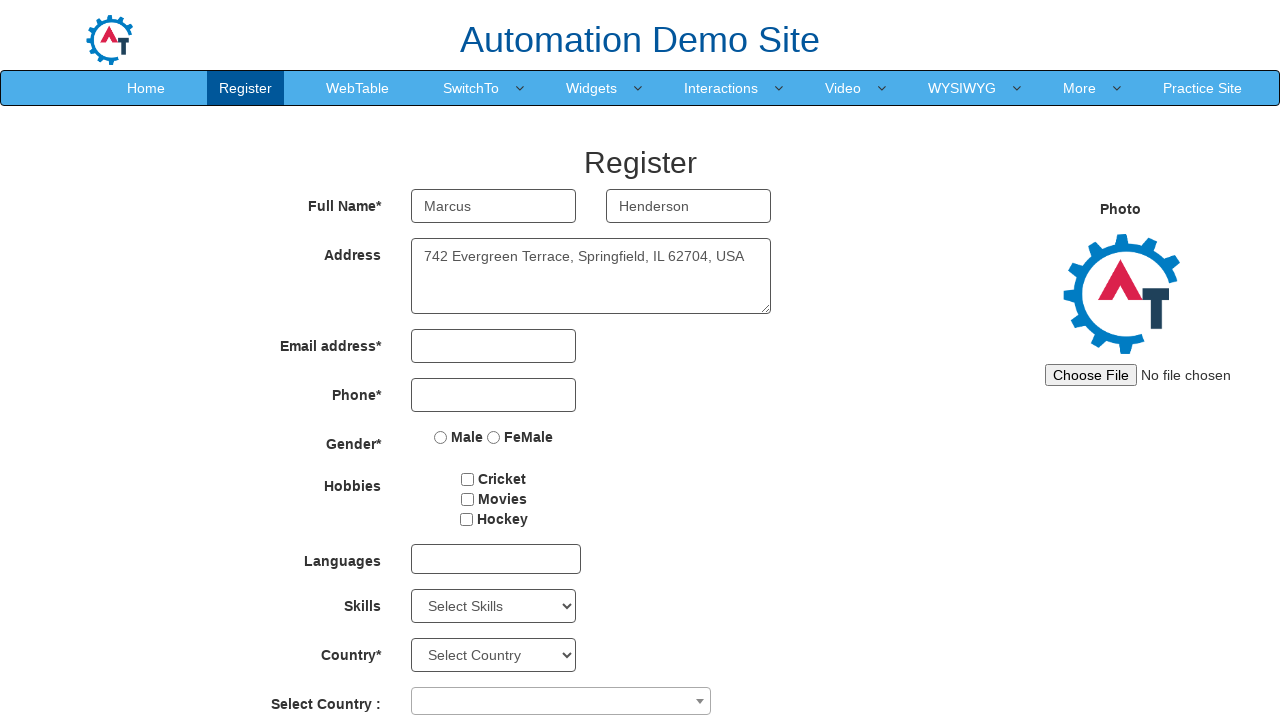

Clicked email input field at (494, 346) on input[type='email']
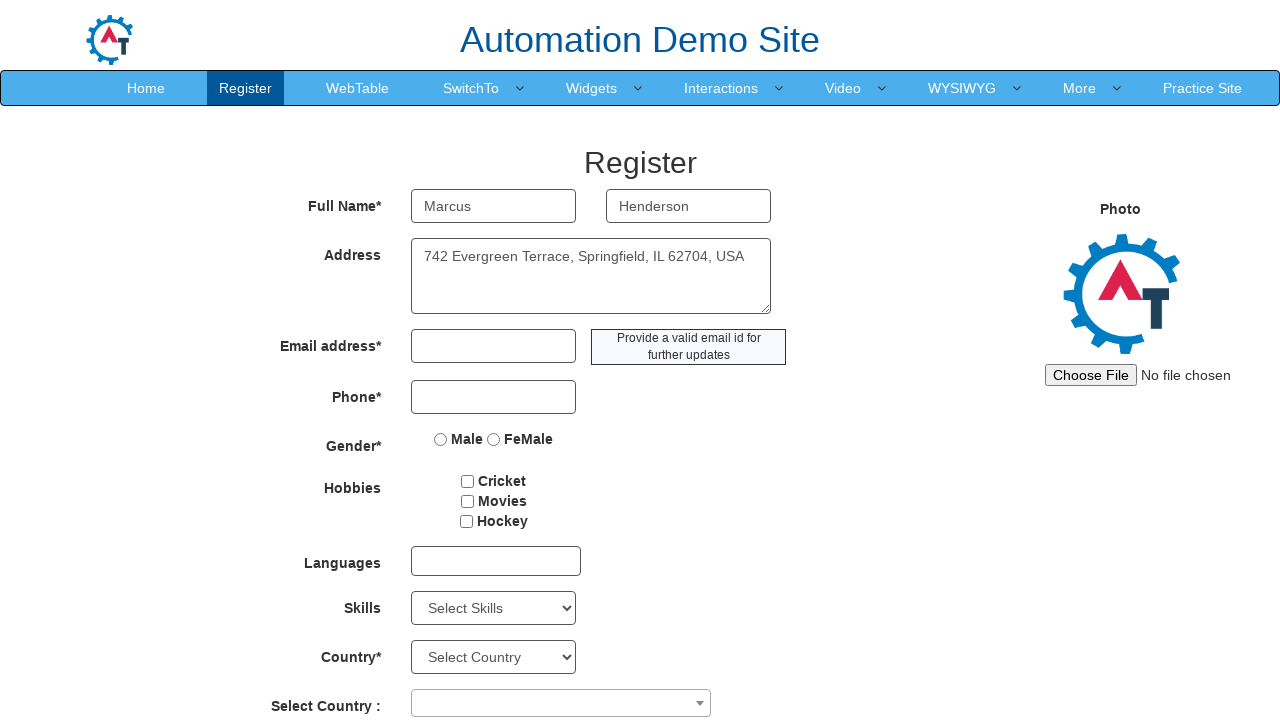

Filled email field with 'marcus.henderson@example.com' on input[type='email']
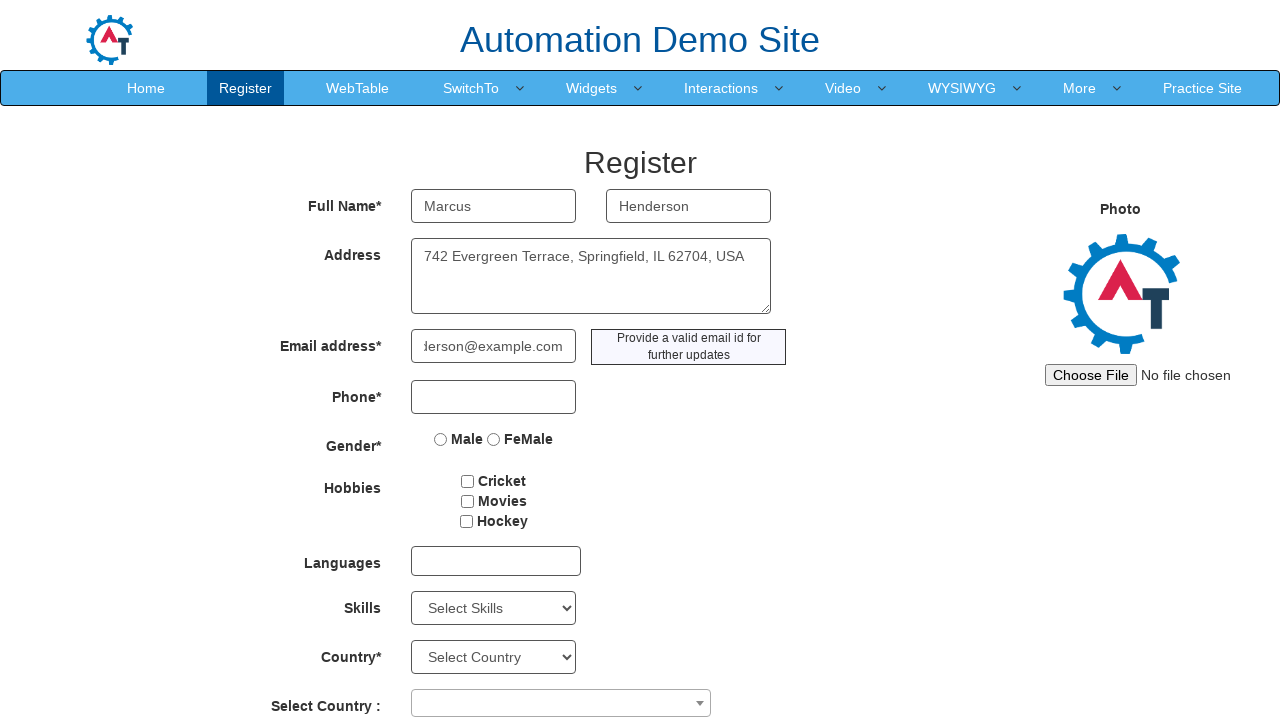

Clicked phone number input field at (494, 397) on input[type='tel']
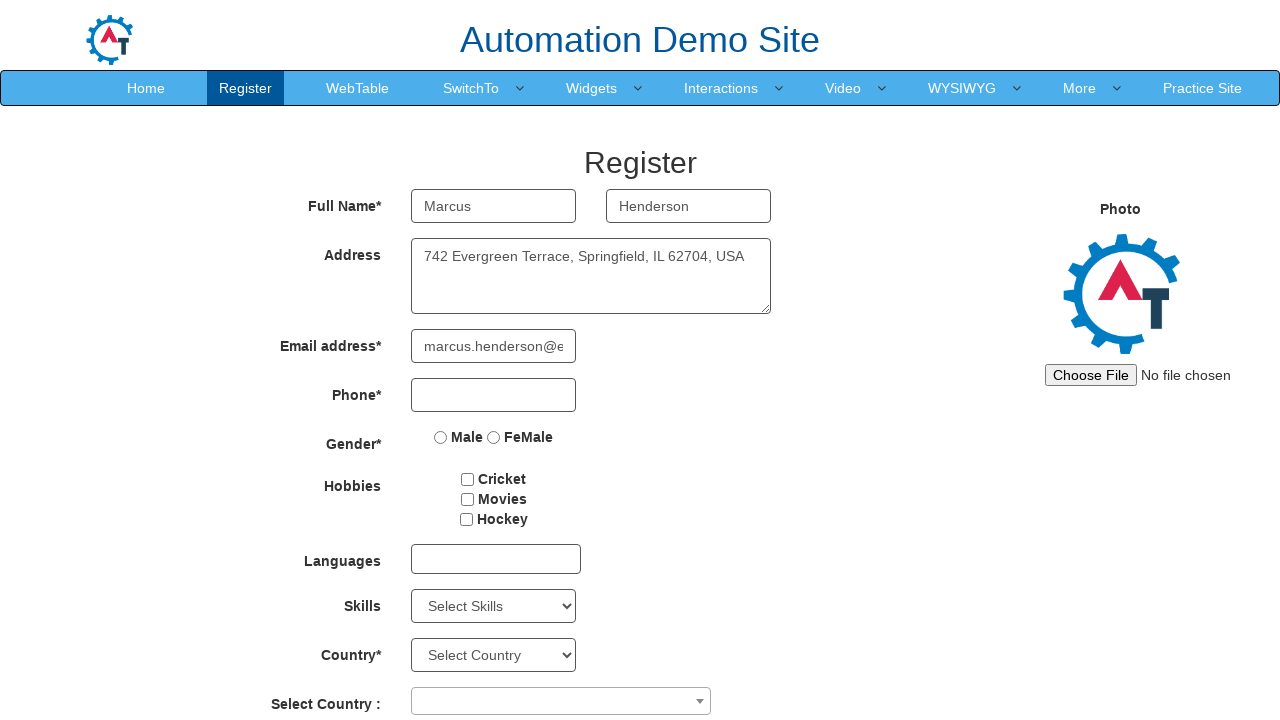

Filled phone number field with '5551234567' on input[type='tel']
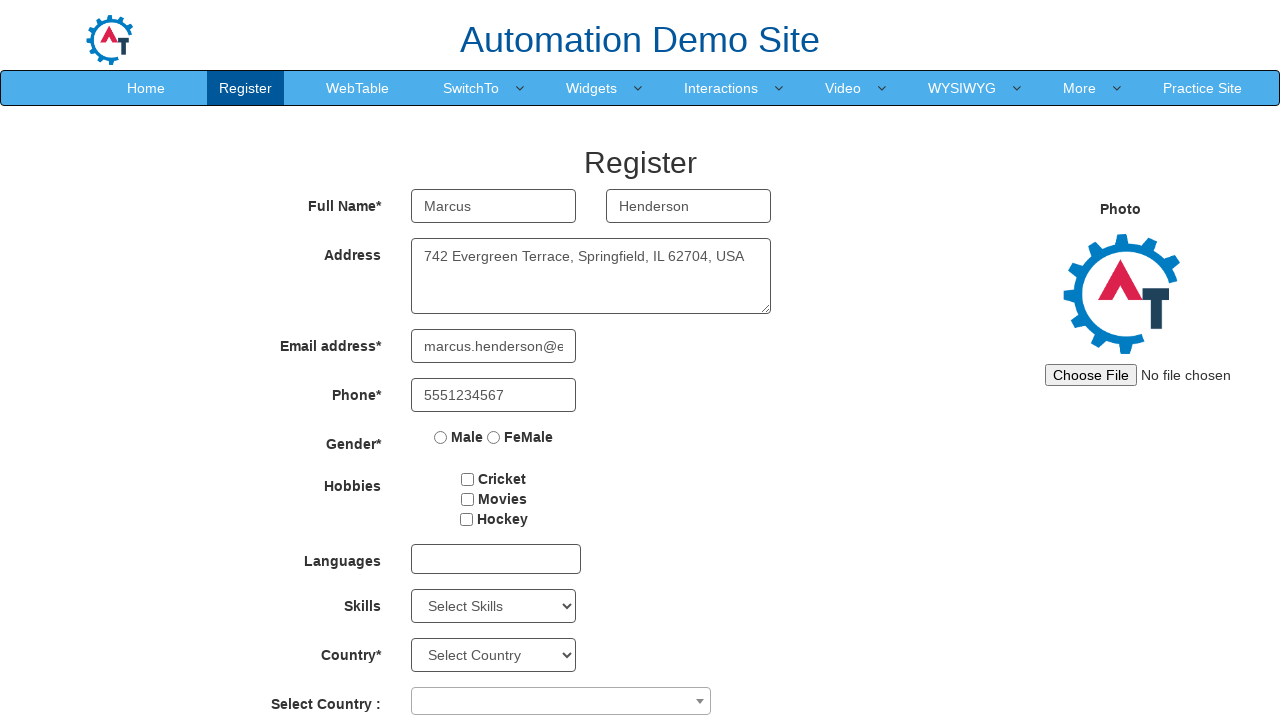

Selected Male gender radio button at (441, 437) on input[value='Male']
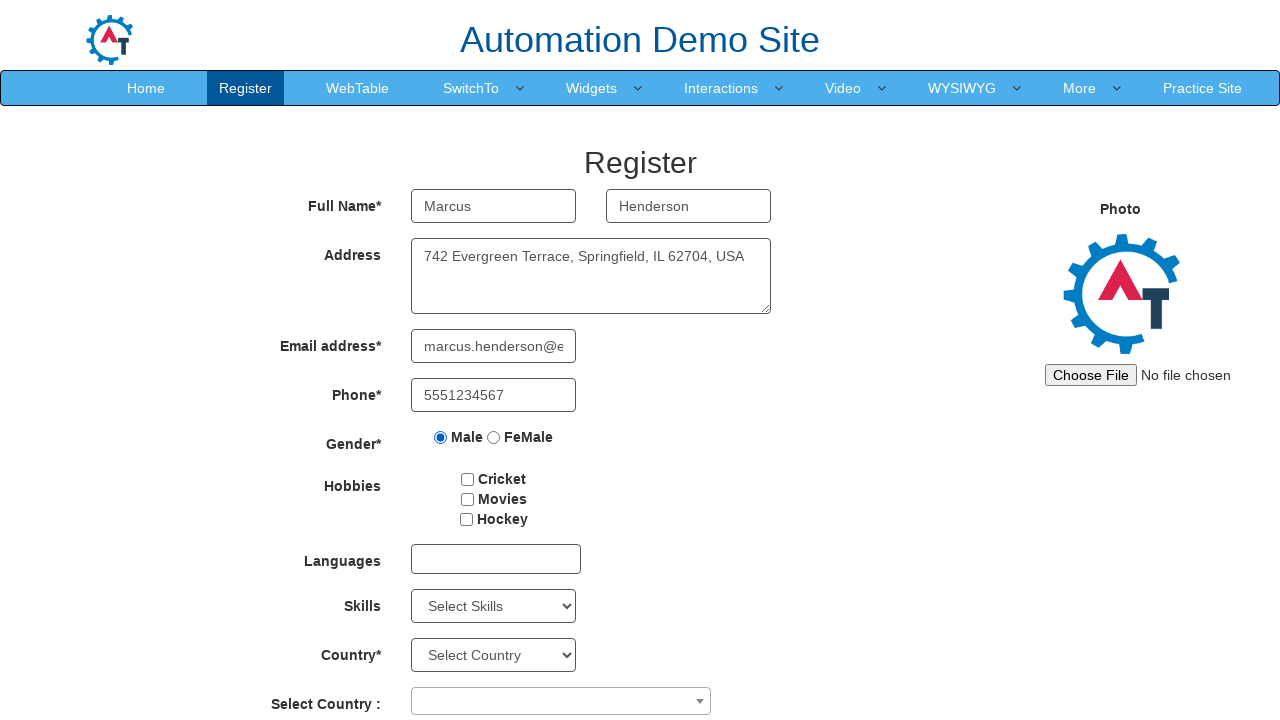

Selected Cricket hobby checkbox at (468, 479) on input[value='Cricket']
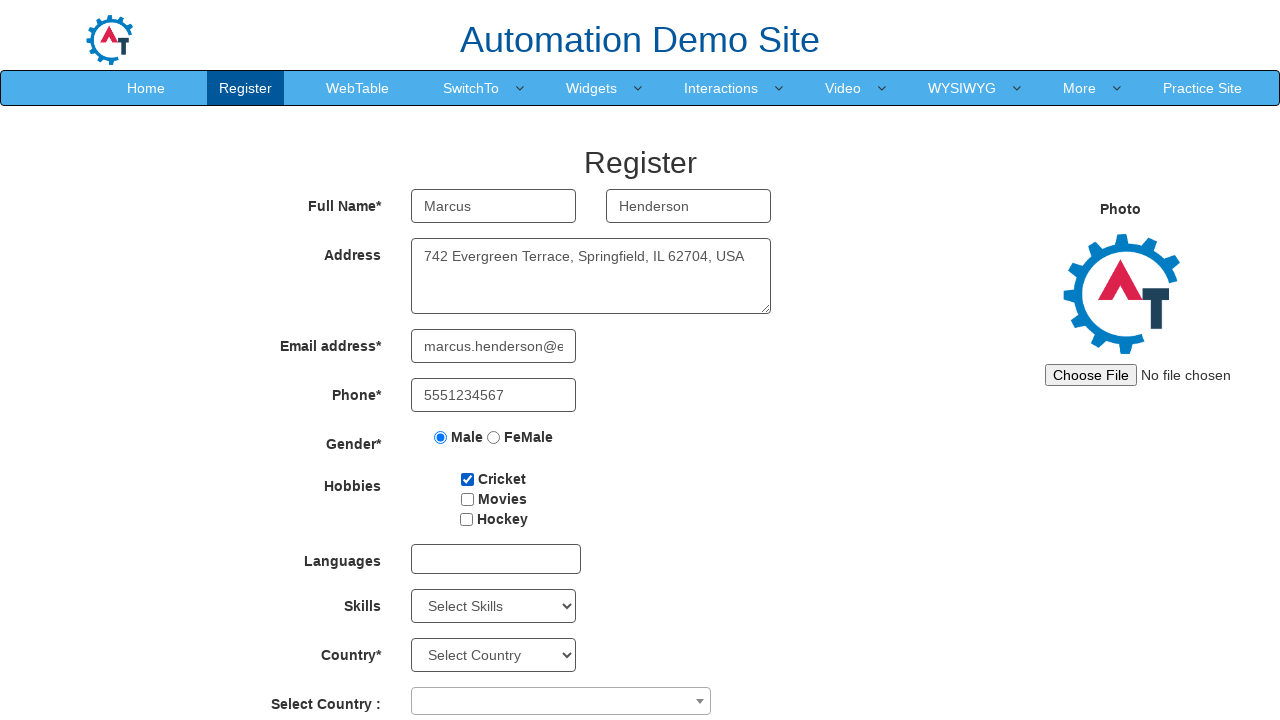

Clicked Skills dropdown at (494, 606) on #Skills
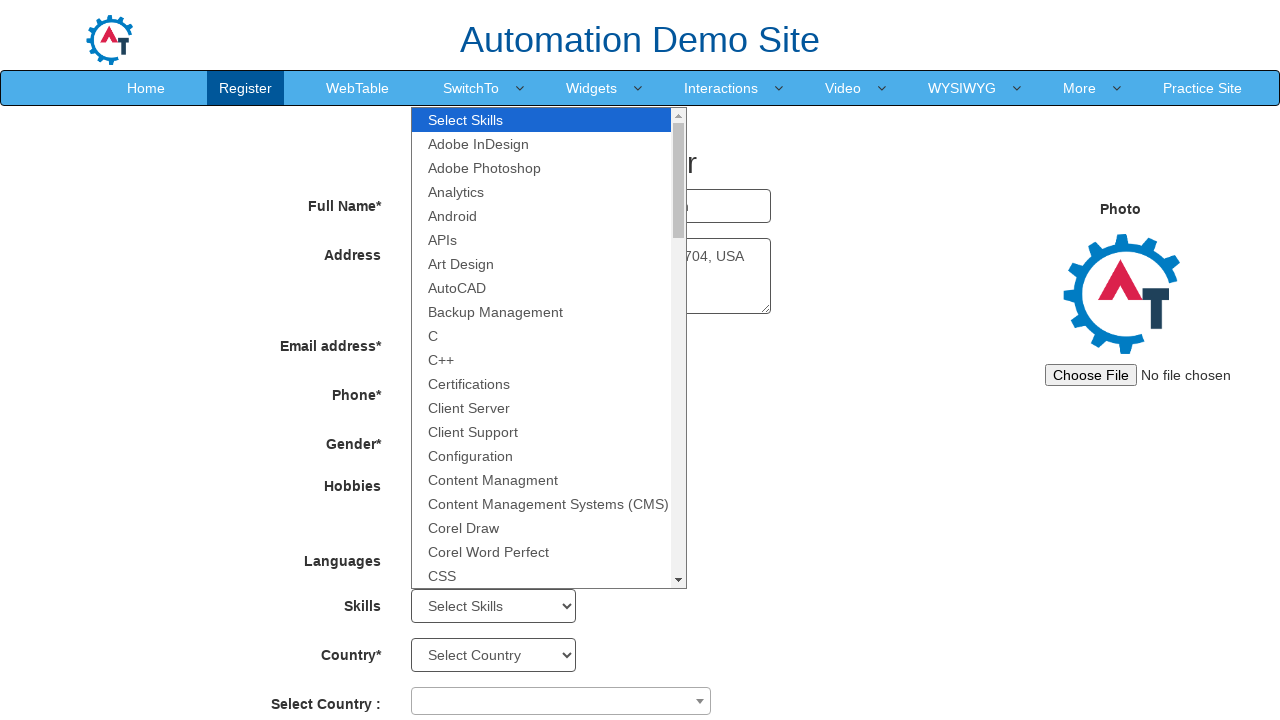

Selected 'Android' from Skills dropdown on #Skills
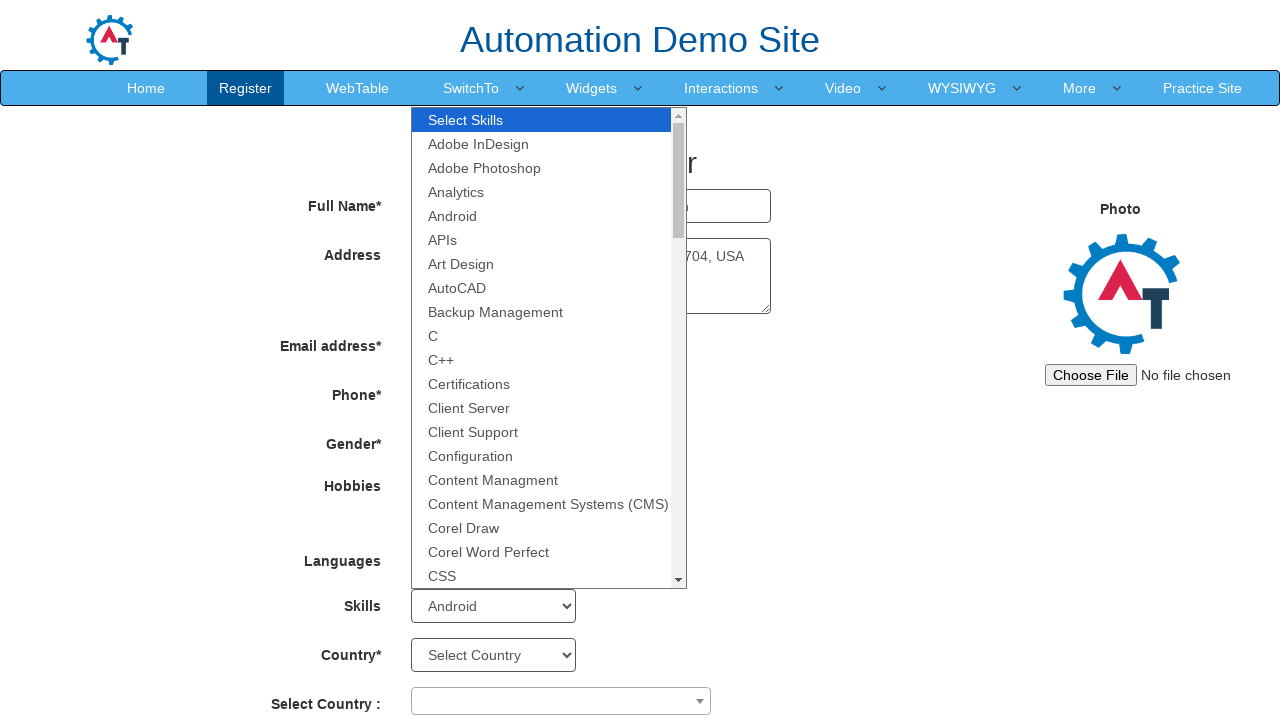

Clicked password input field at (494, 512) on #firstpassword
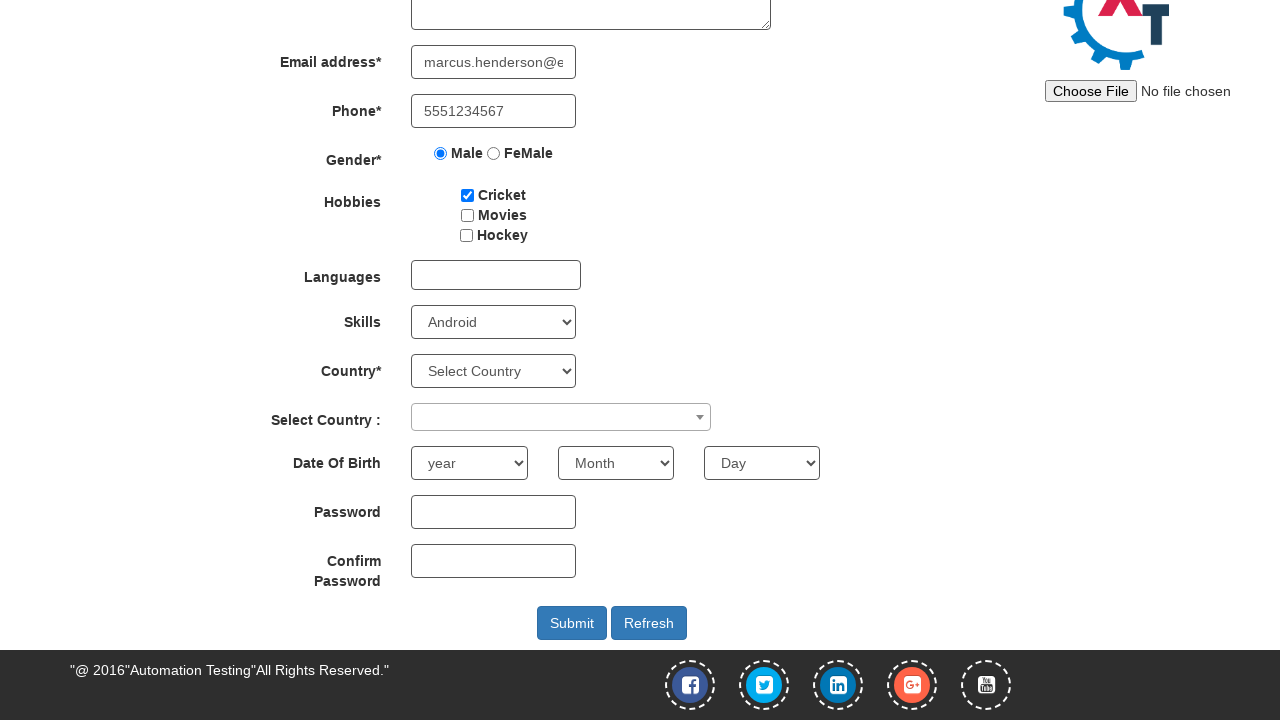

Filled password field with 'SecurePass123!' on #firstpassword
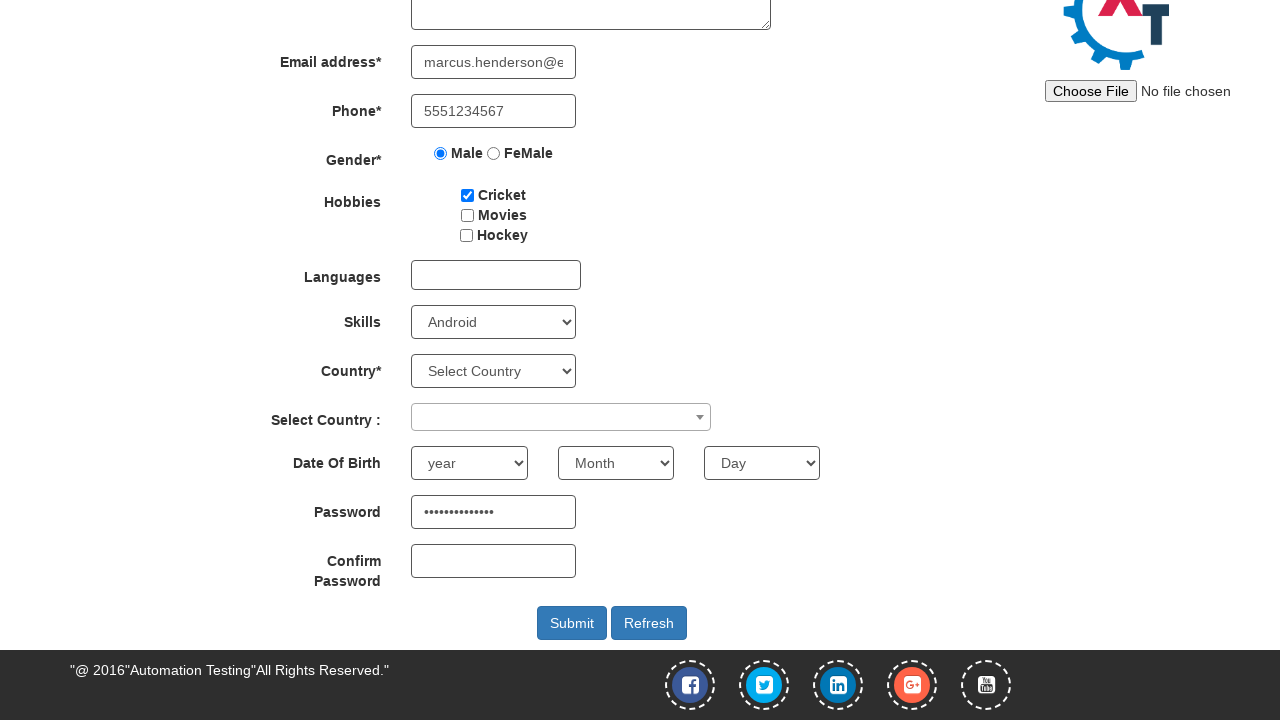

Clicked confirm password input field at (494, 561) on #secondpassword
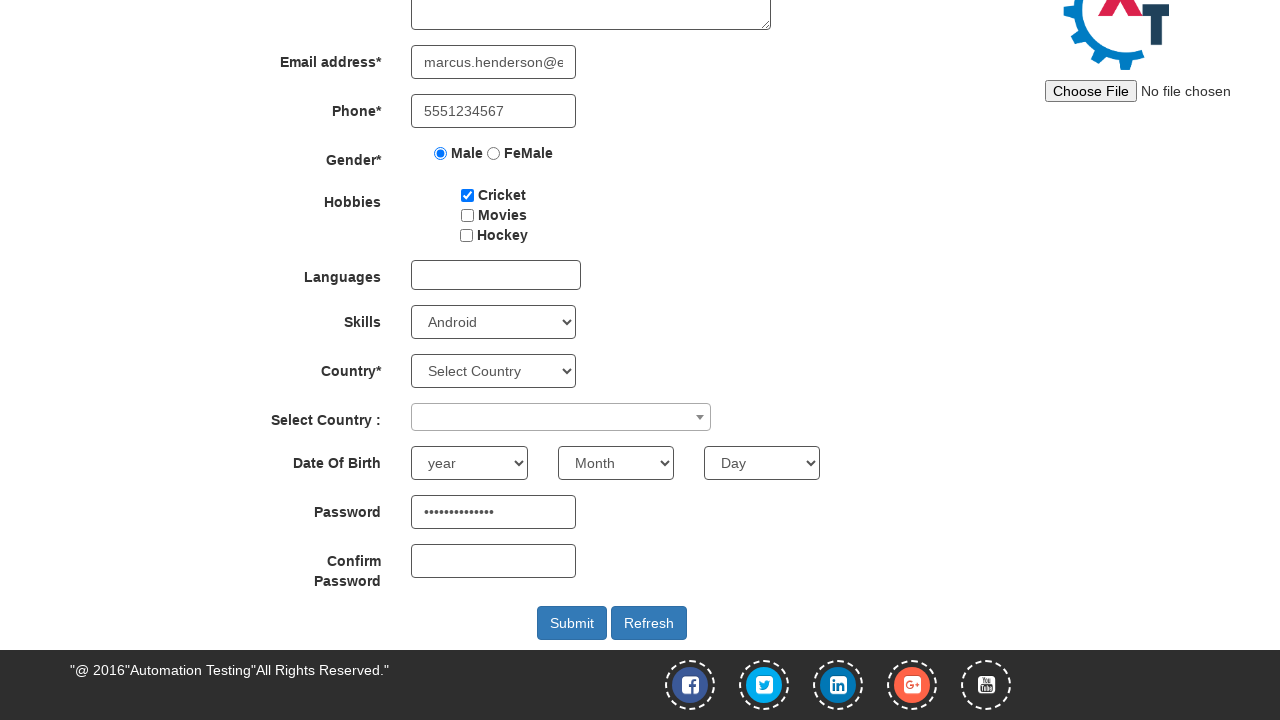

Filled confirm password field with 'SecurePass123!' on #secondpassword
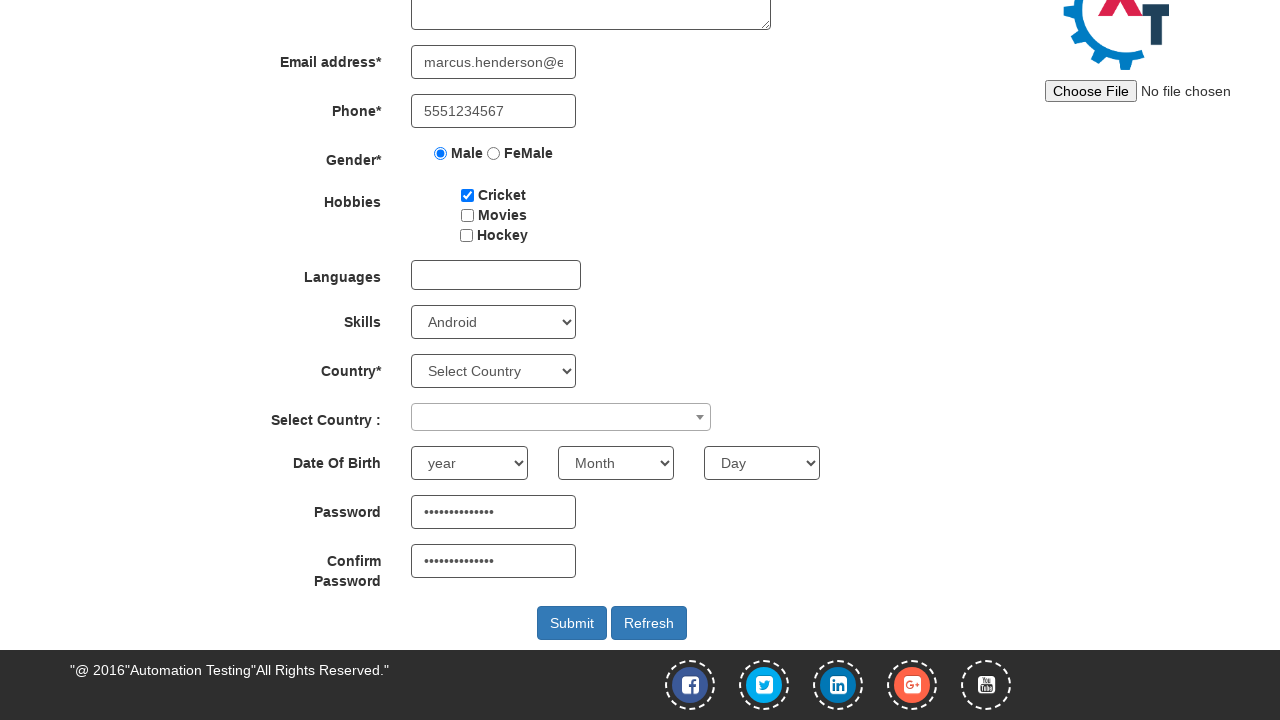

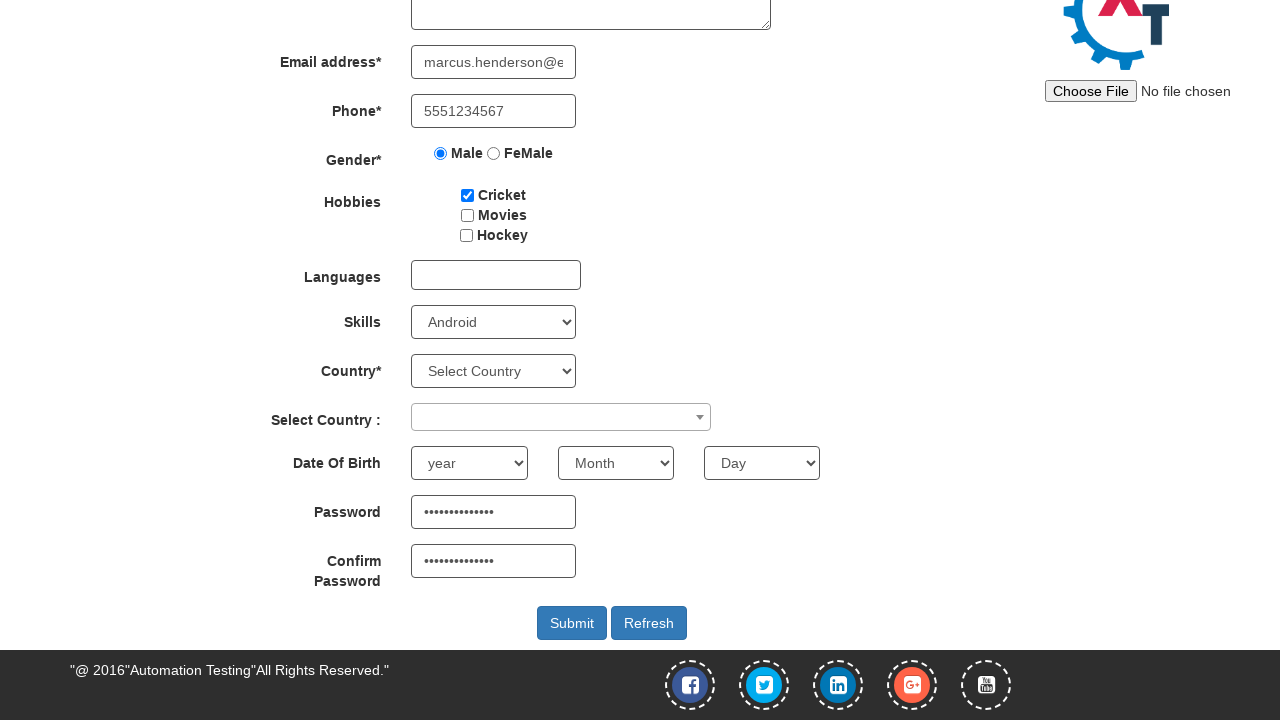